Tests adding todo items to the list by creating two items and verifying they appear correctly

Starting URL: https://demo.playwright.dev/todomvc

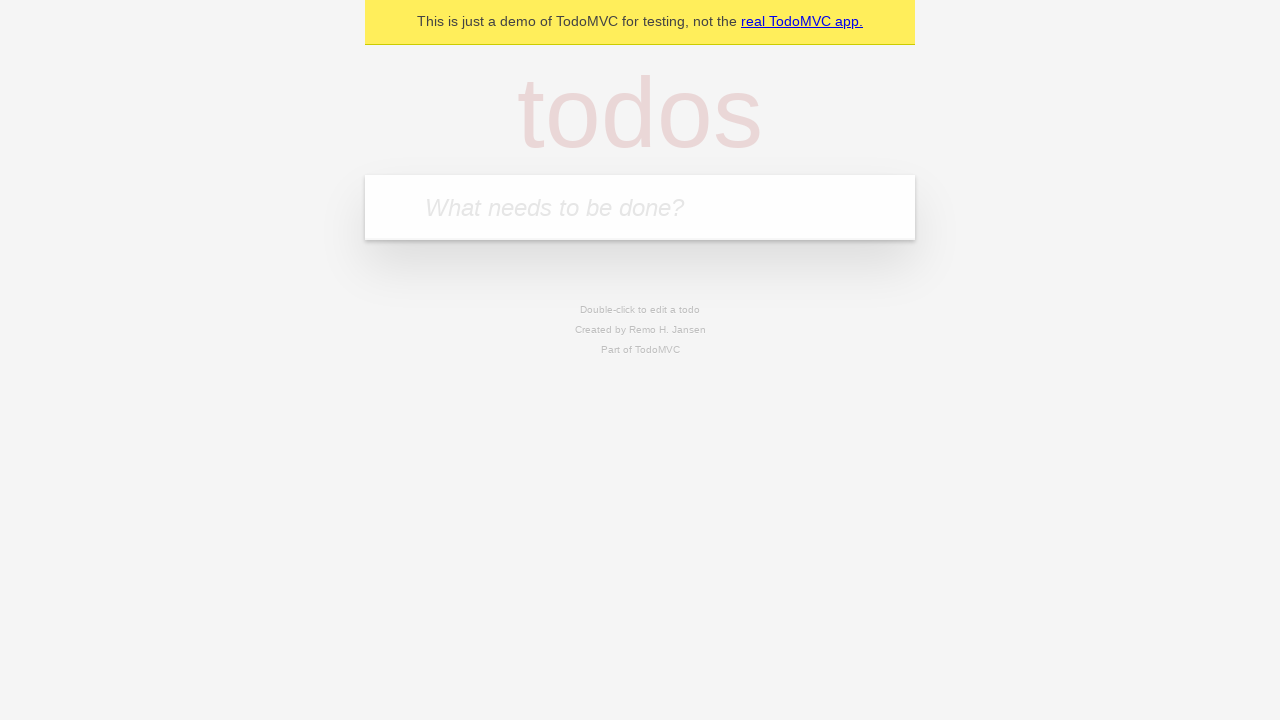

Filled new todo input field with 'buy some cheese' on .new-todo
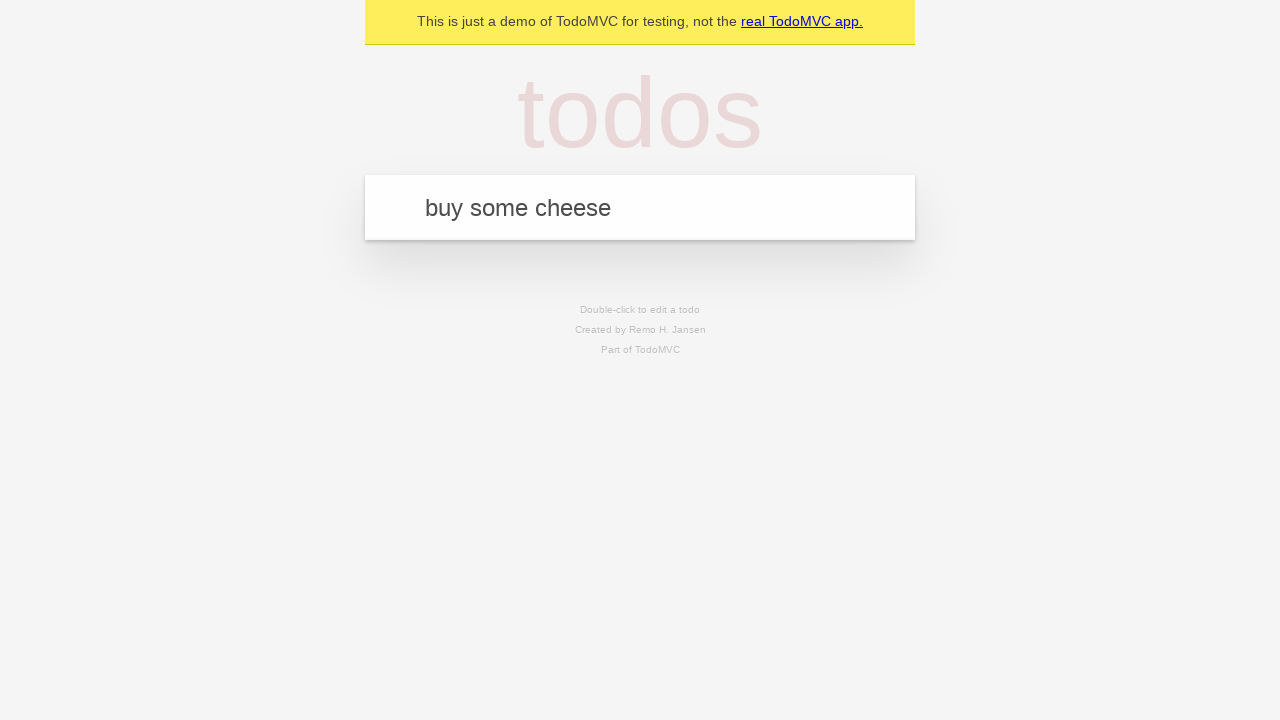

Pressed Enter to create first todo item on .new-todo
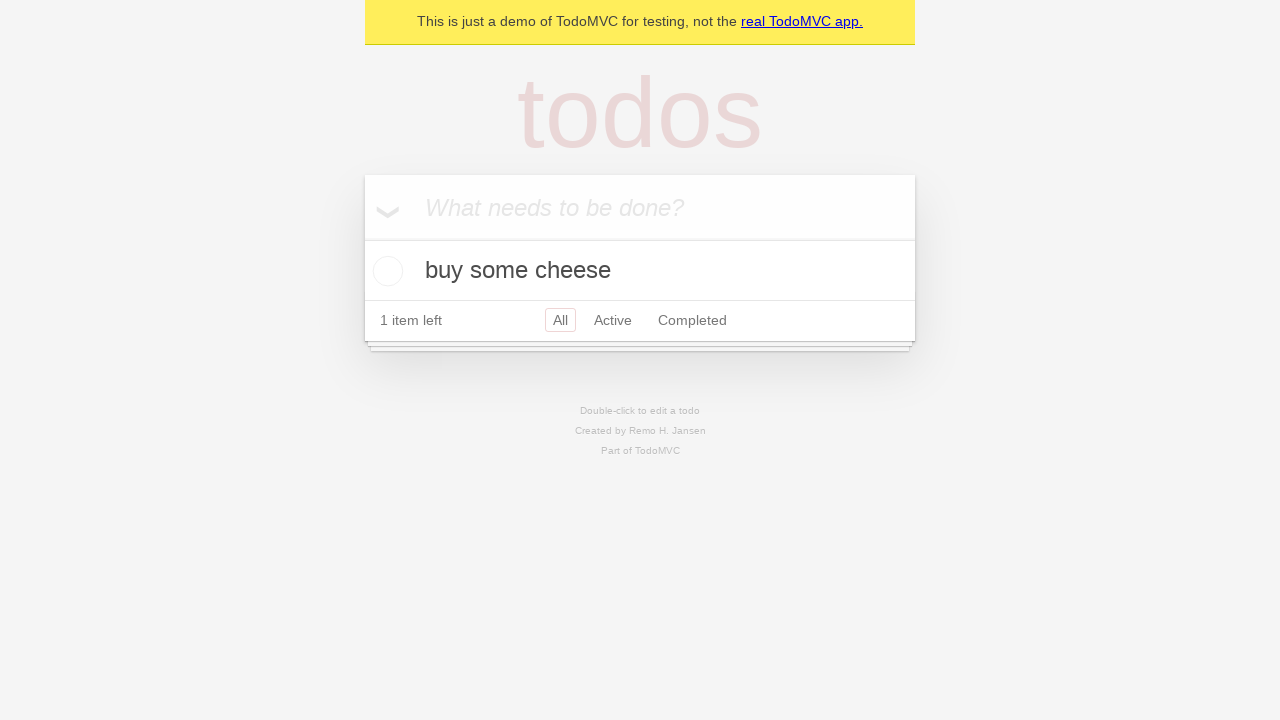

First todo item appeared in the list
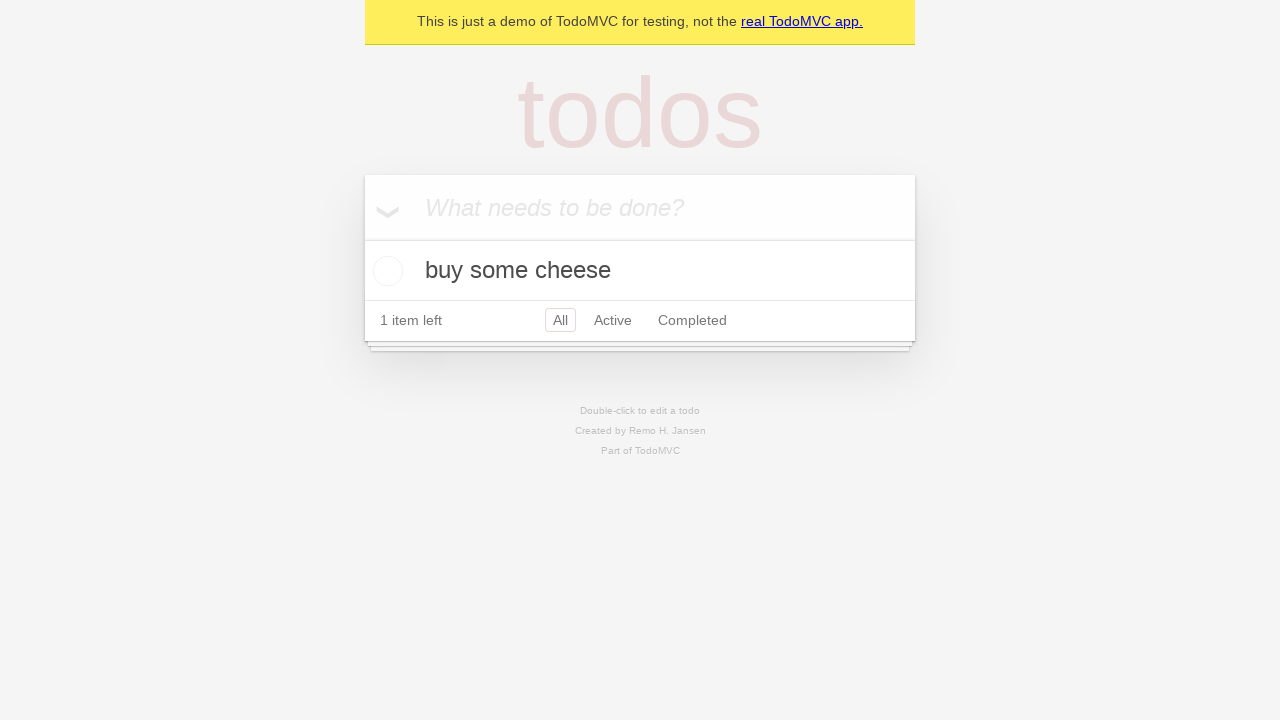

Filled new todo input field with 'feed the cat' on .new-todo
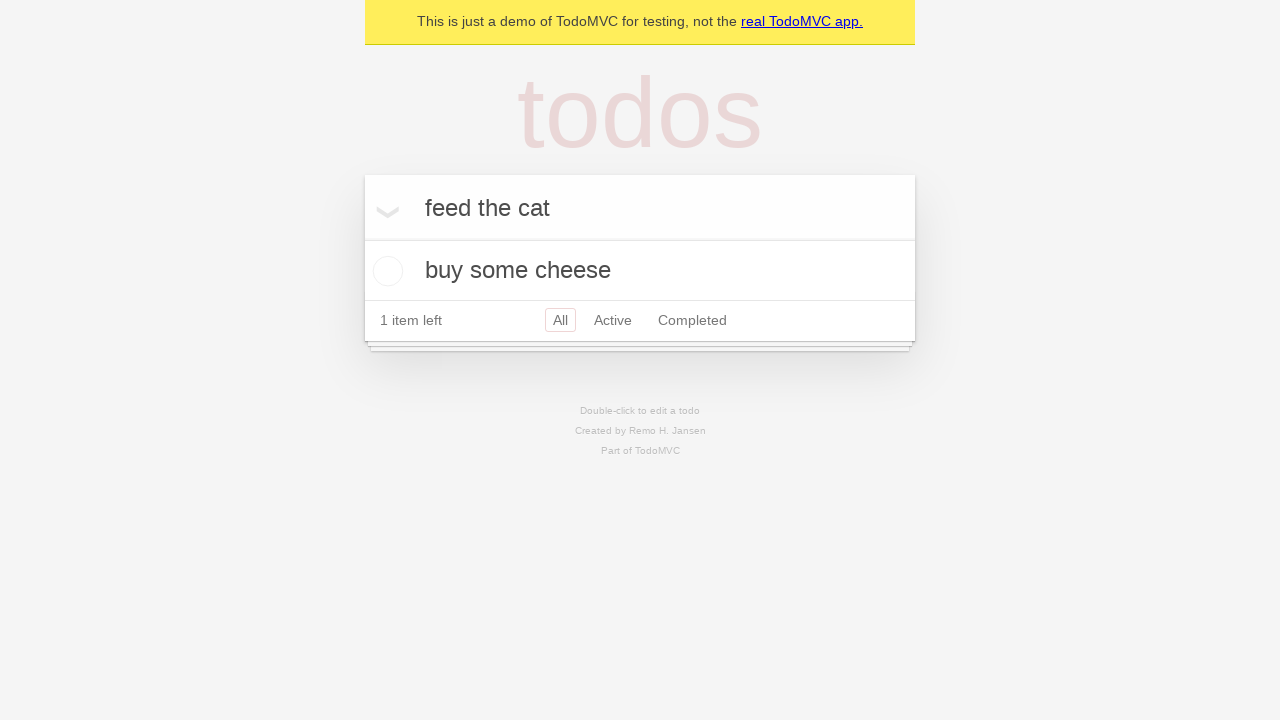

Pressed Enter to create second todo item on .new-todo
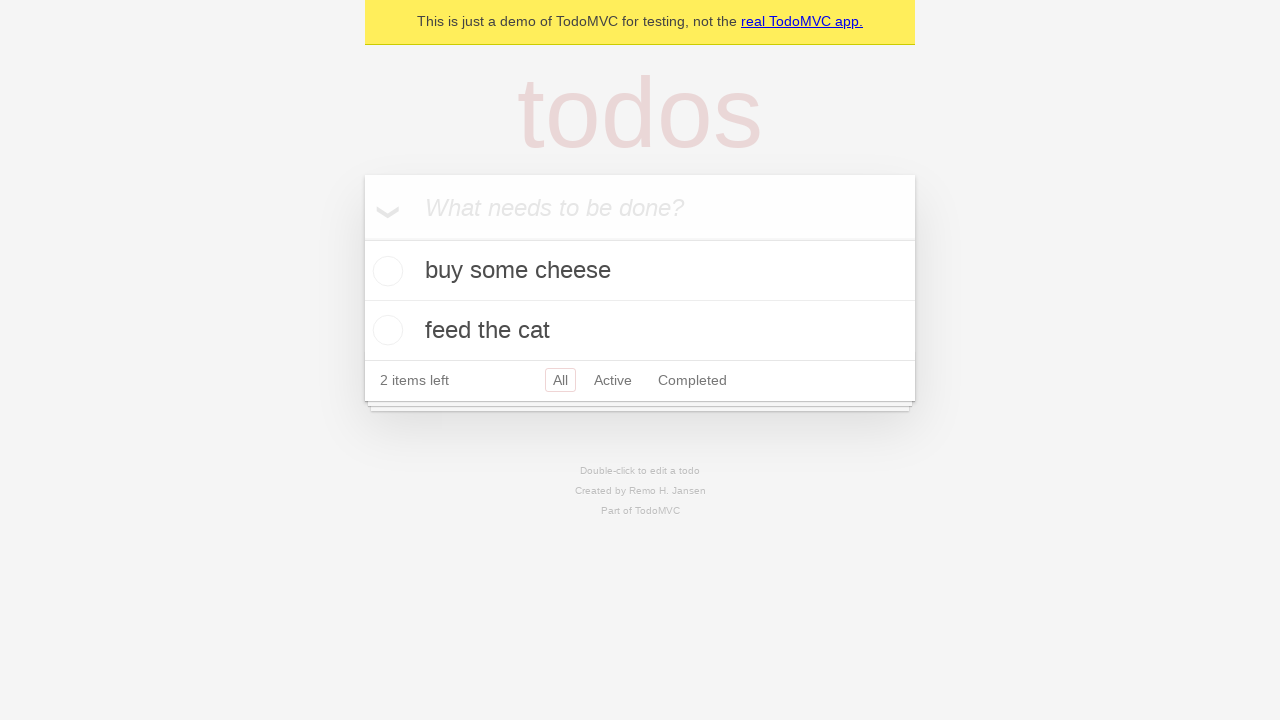

Second todo item appeared in the list
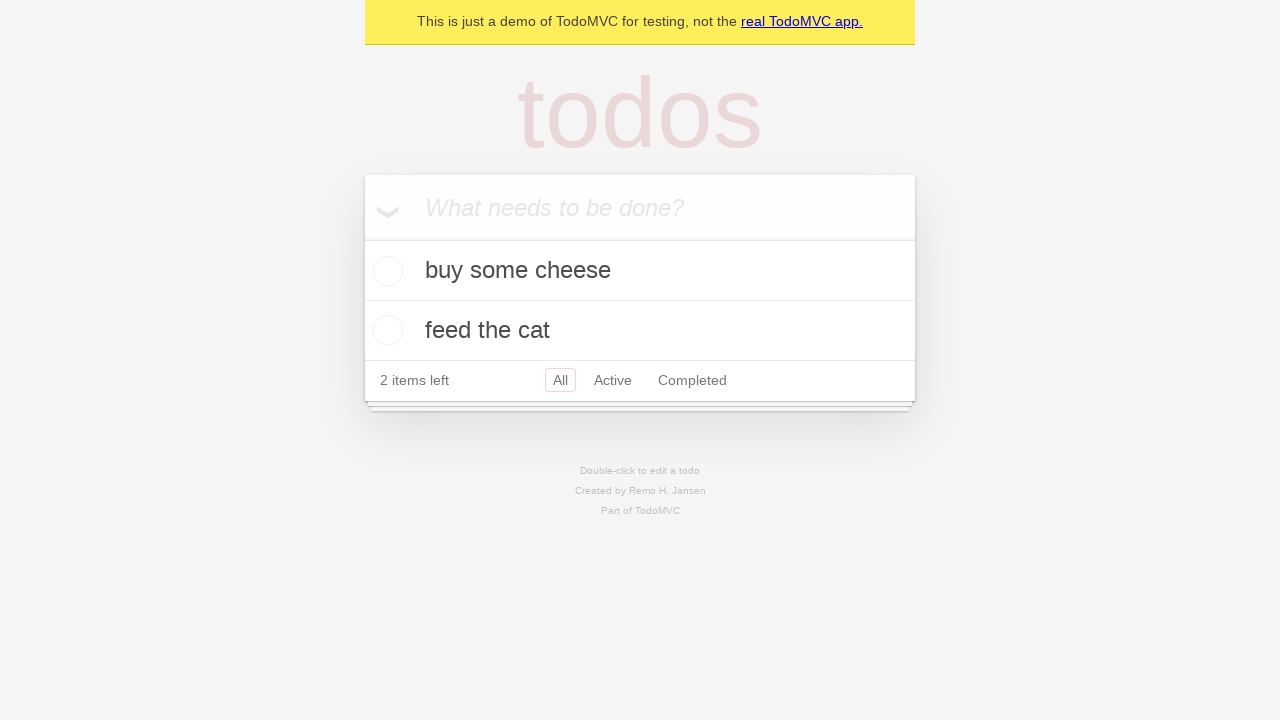

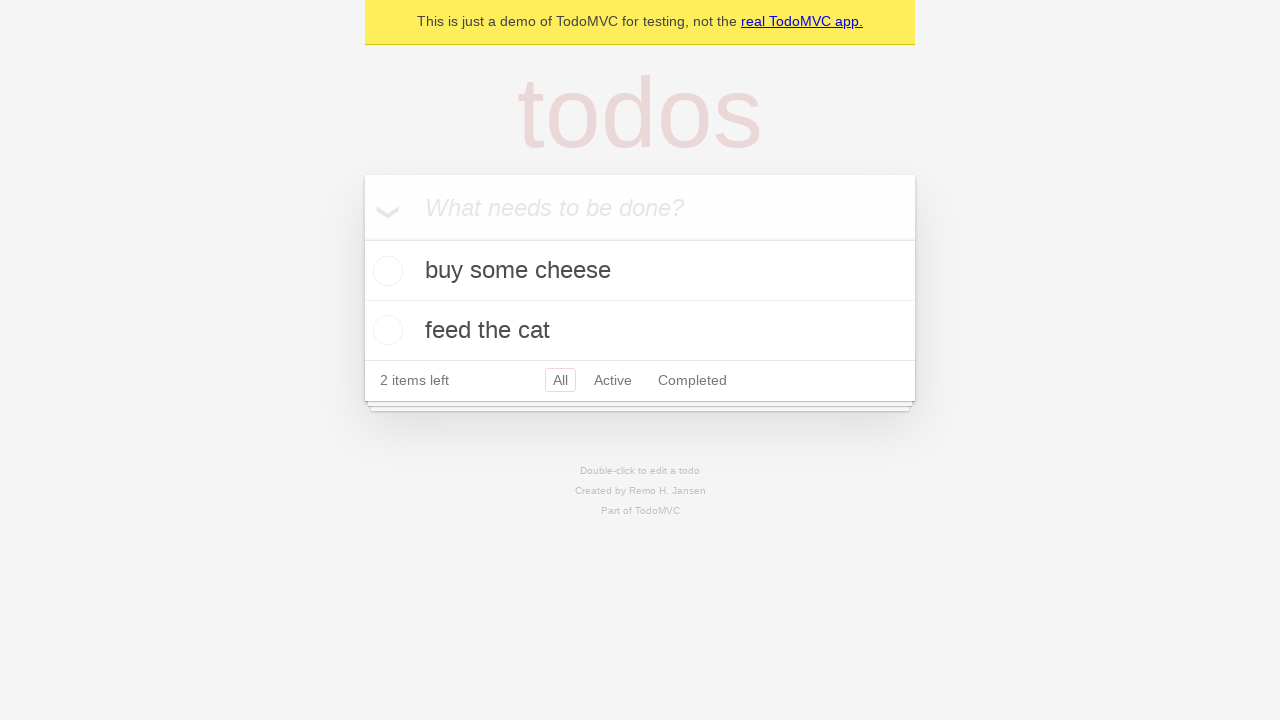